Tests a basic form by navigating to a form demo page and entering text into a text input field.

Starting URL: https://syntaxprojects.com/basic-first-form-demo.php

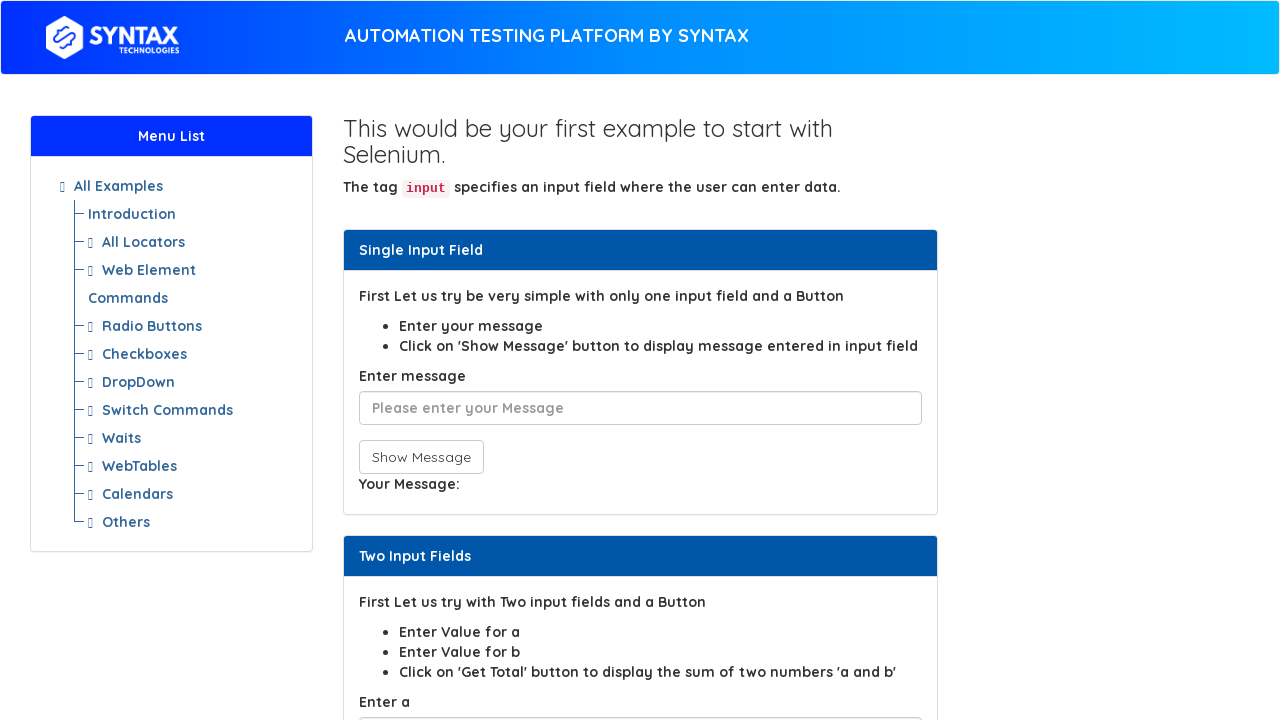

Filled user message text input field with 'abracadrba' on #user-message
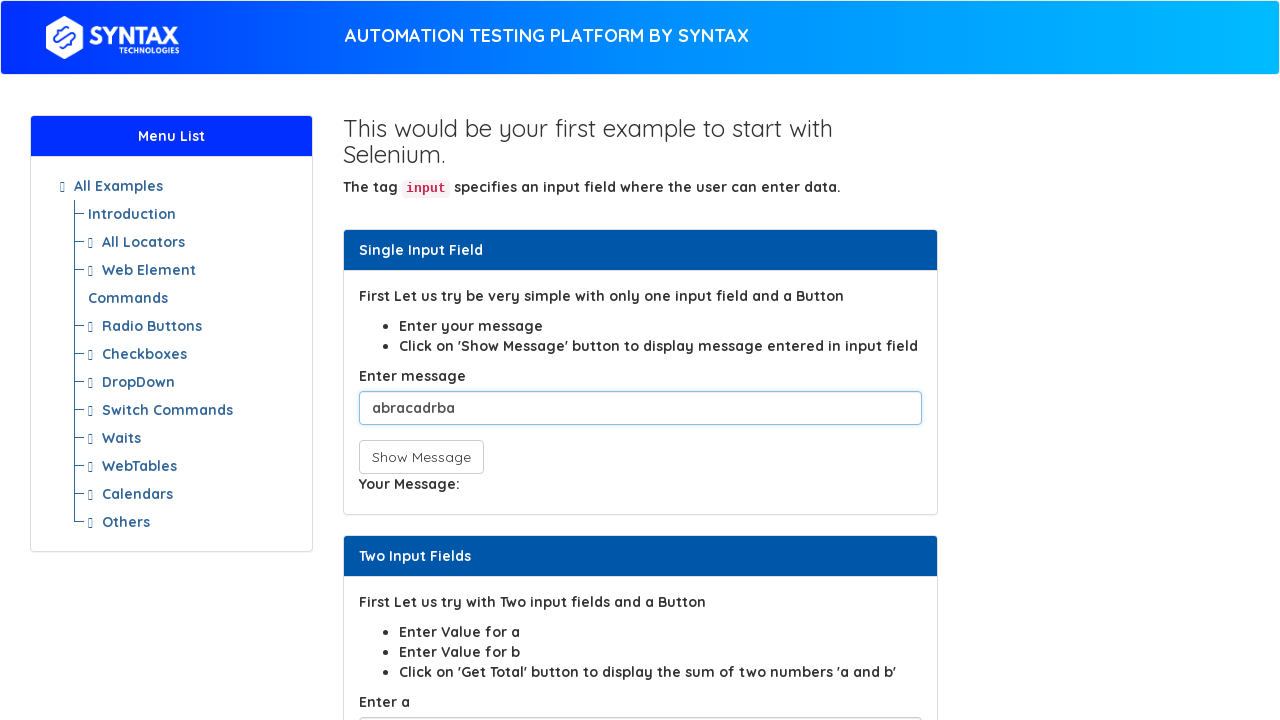

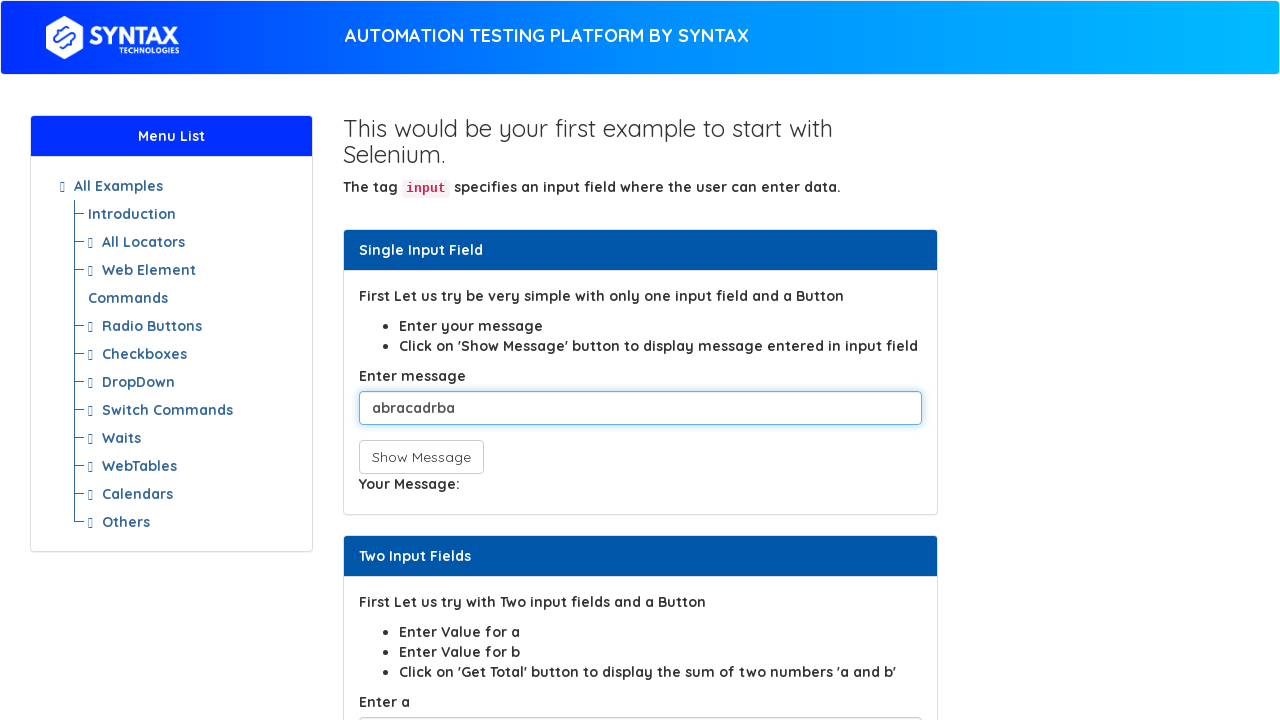